Searches for disqualified persons in the Russian tax service registry by entering an INN (tax identification number) and retrieving the results

Starting URL: https://service.nalog.ru/disqualified.do

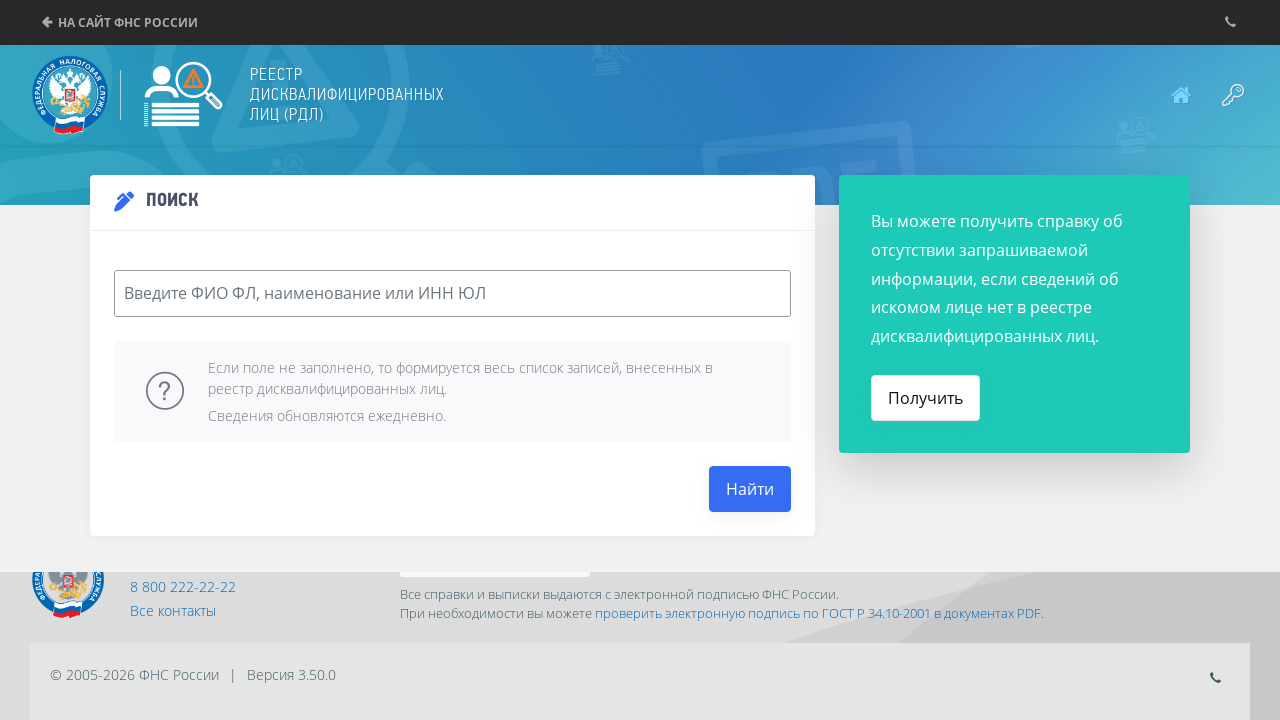

Typed character '7' in INN search field on #query
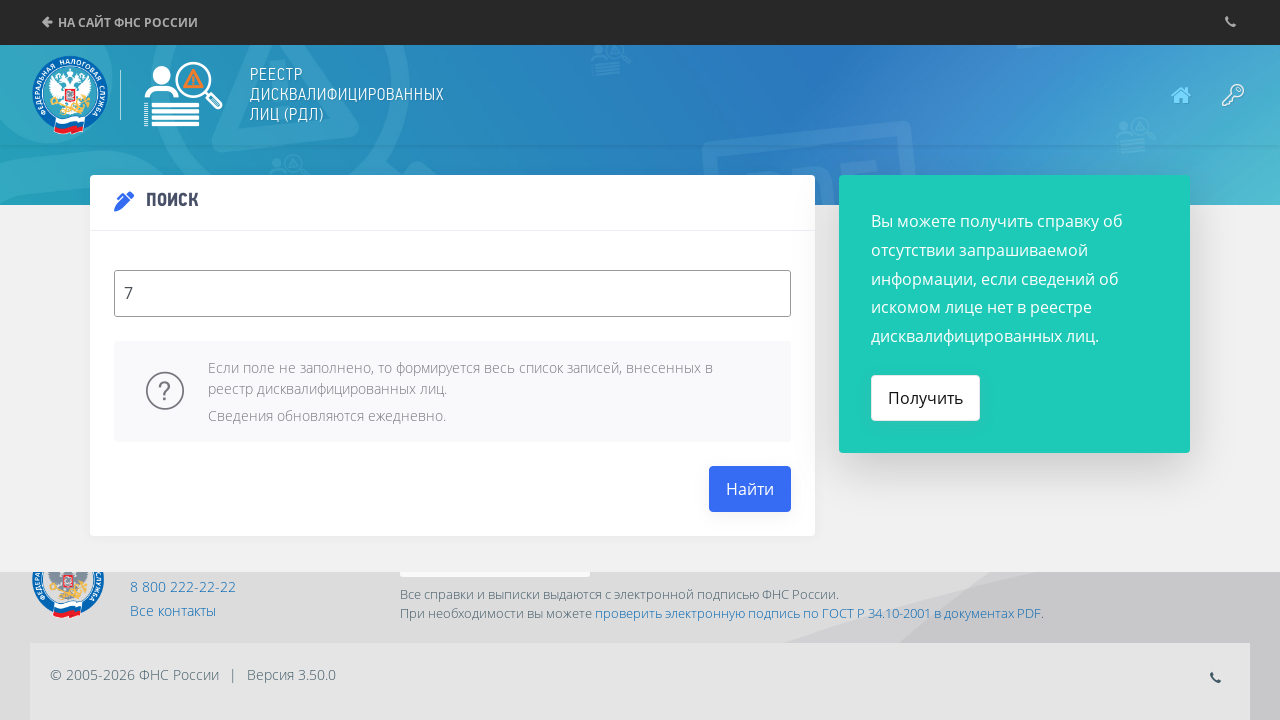

Typed character '7' in INN search field on #query
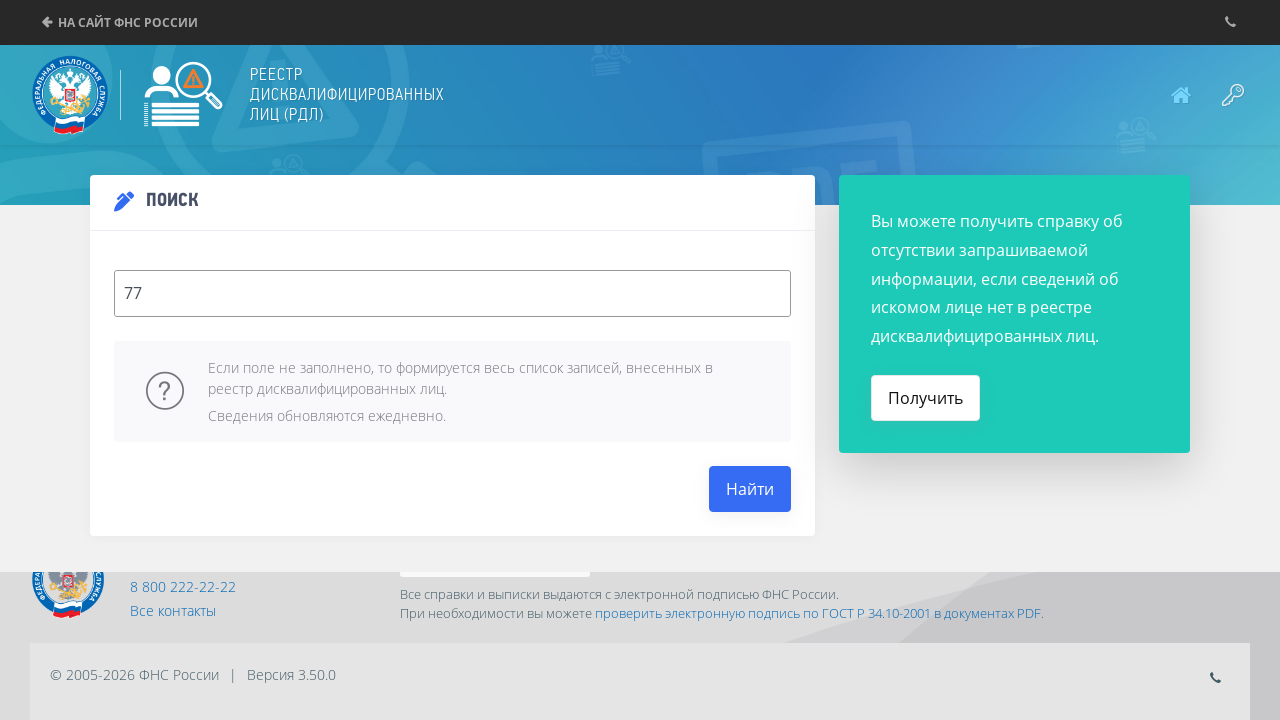

Typed character '0' in INN search field on #query
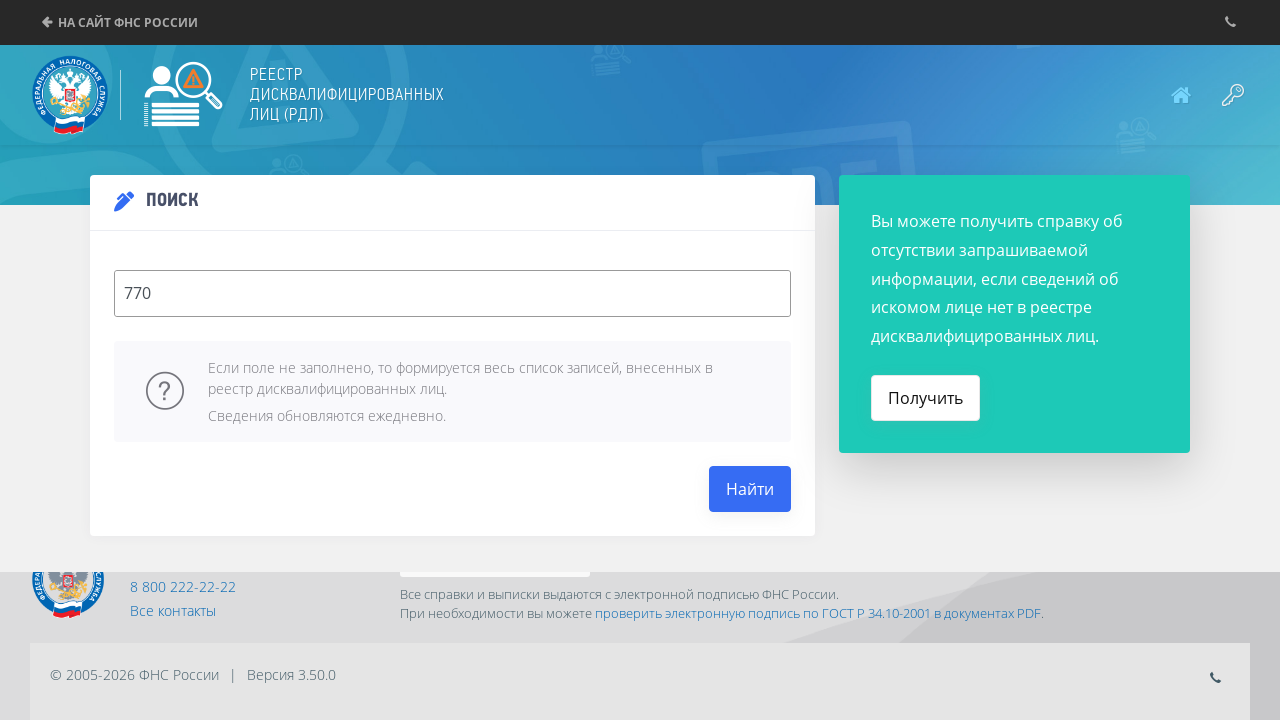

Typed character '7' in INN search field on #query
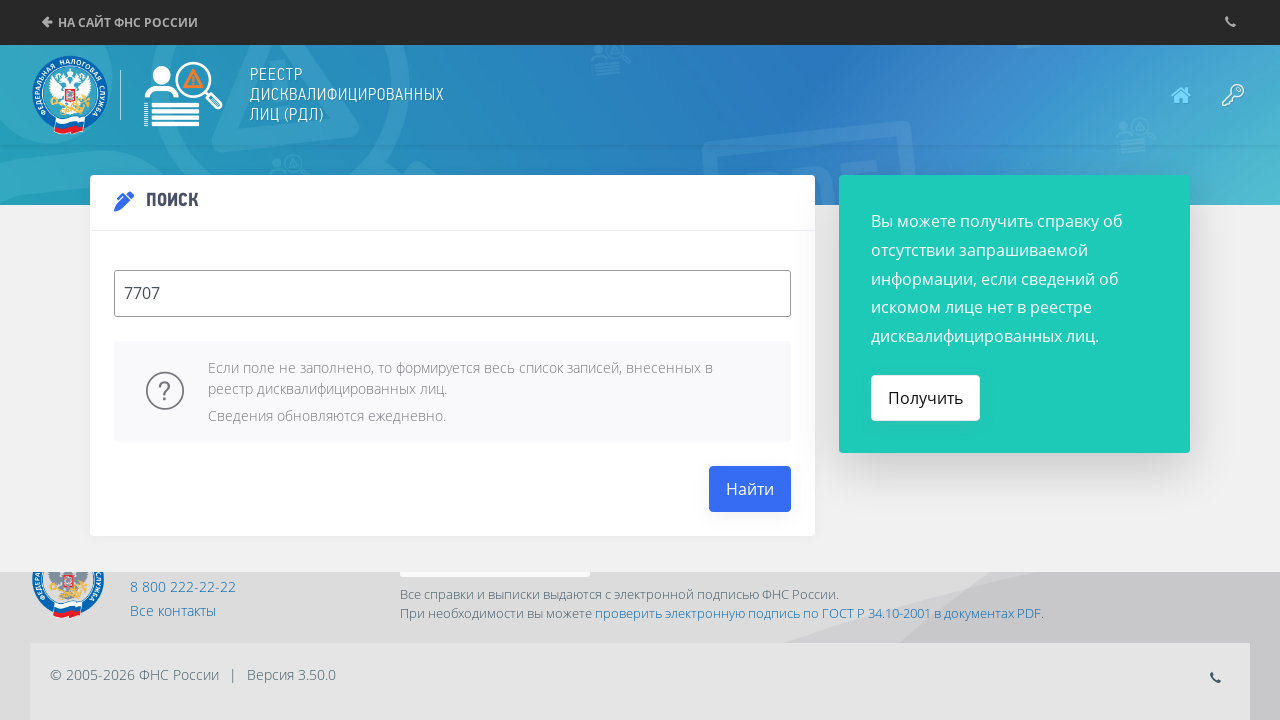

Typed character '0' in INN search field on #query
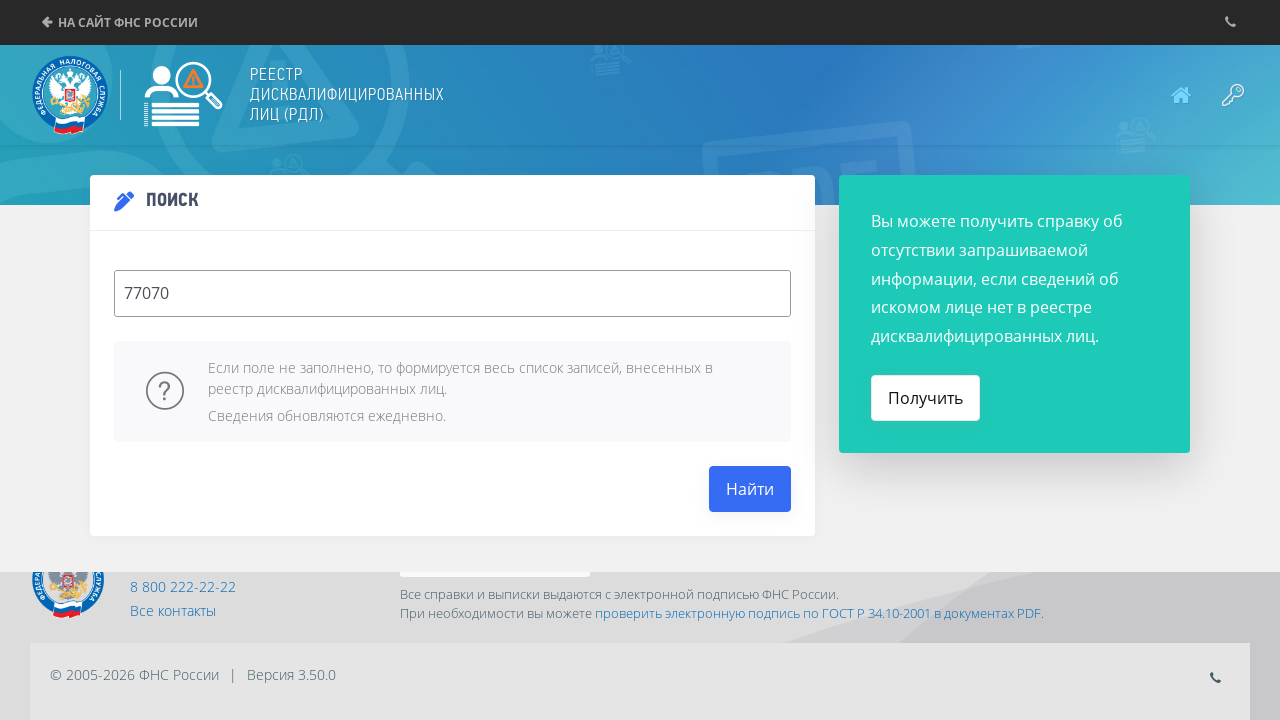

Typed character '8' in INN search field on #query
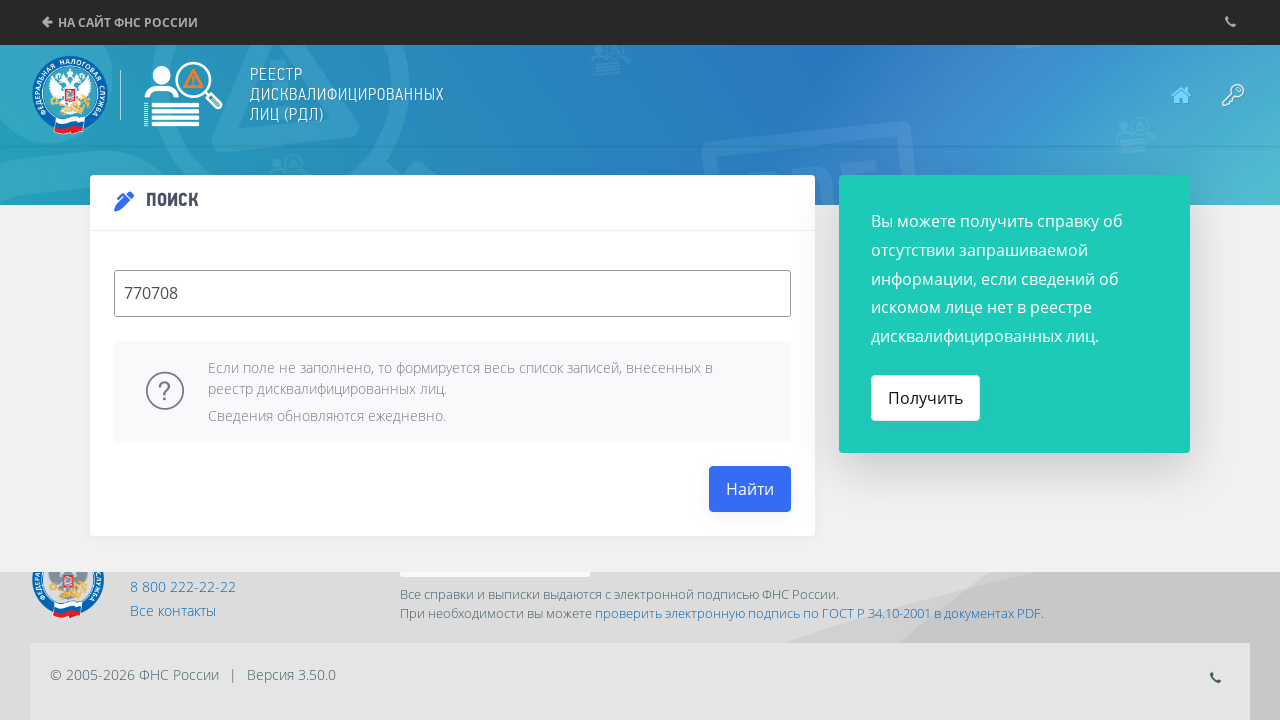

Typed character '3' in INN search field on #query
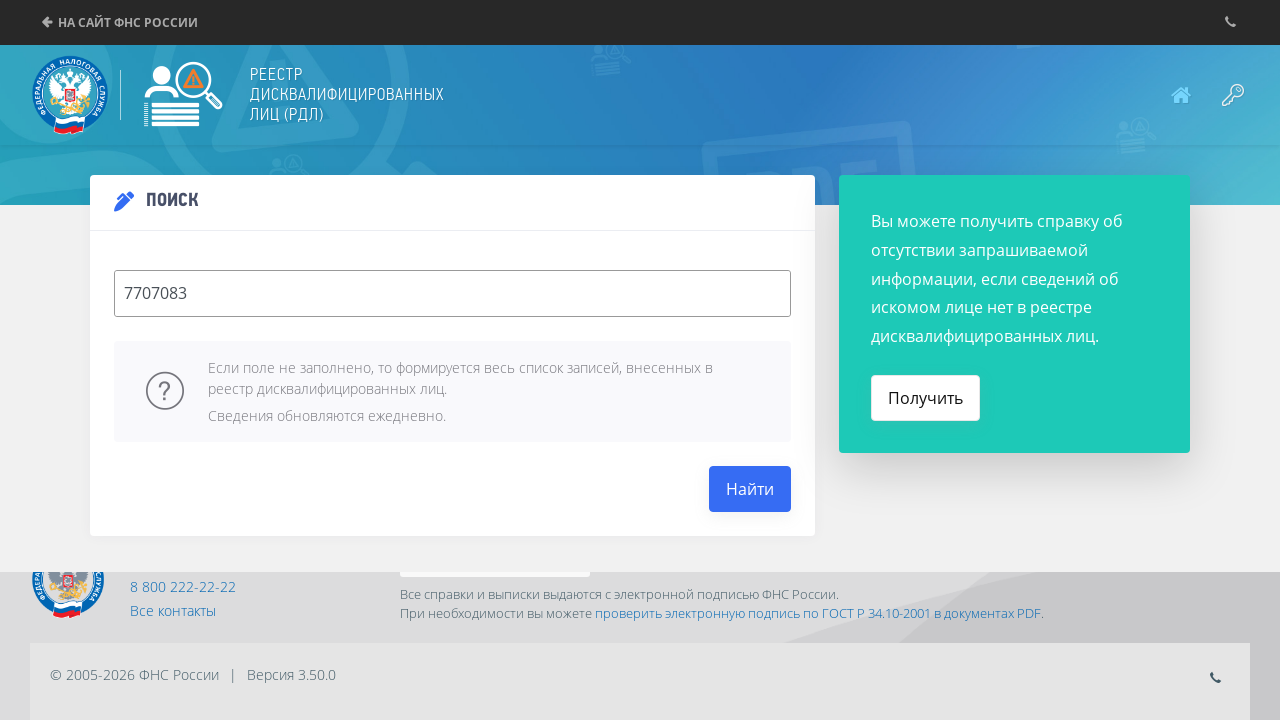

Typed character '8' in INN search field on #query
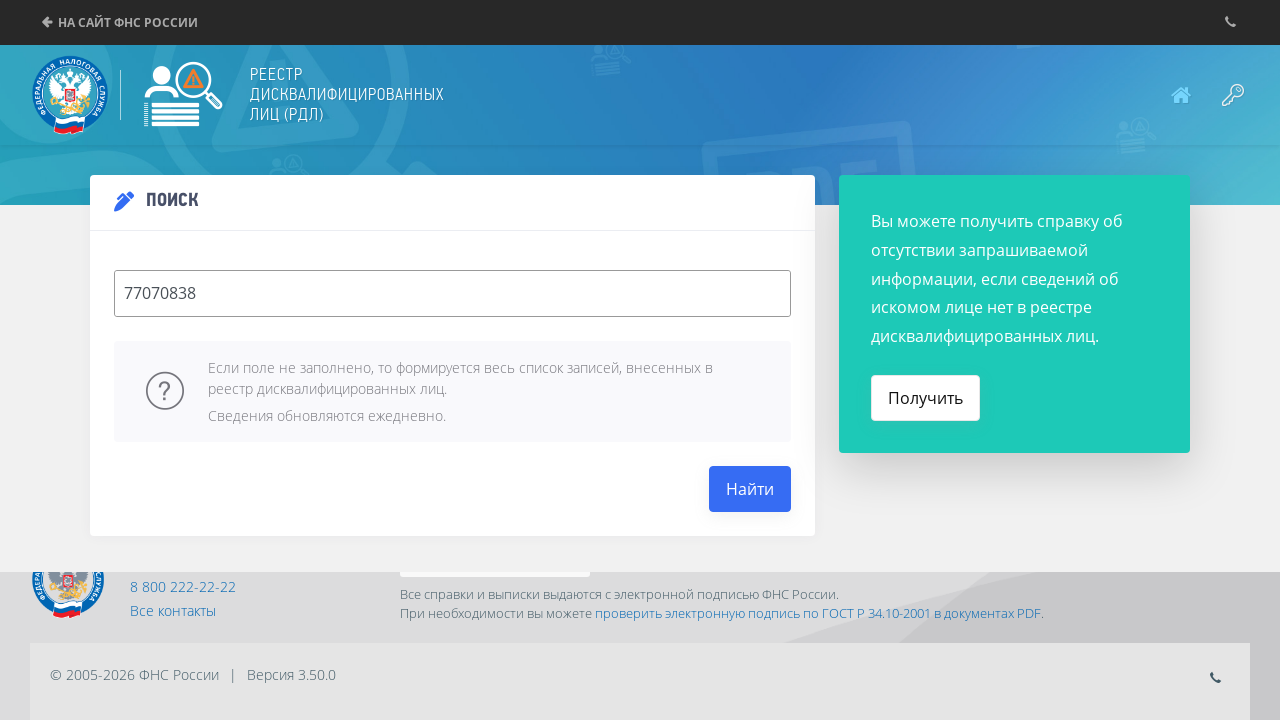

Typed character '9' in INN search field on #query
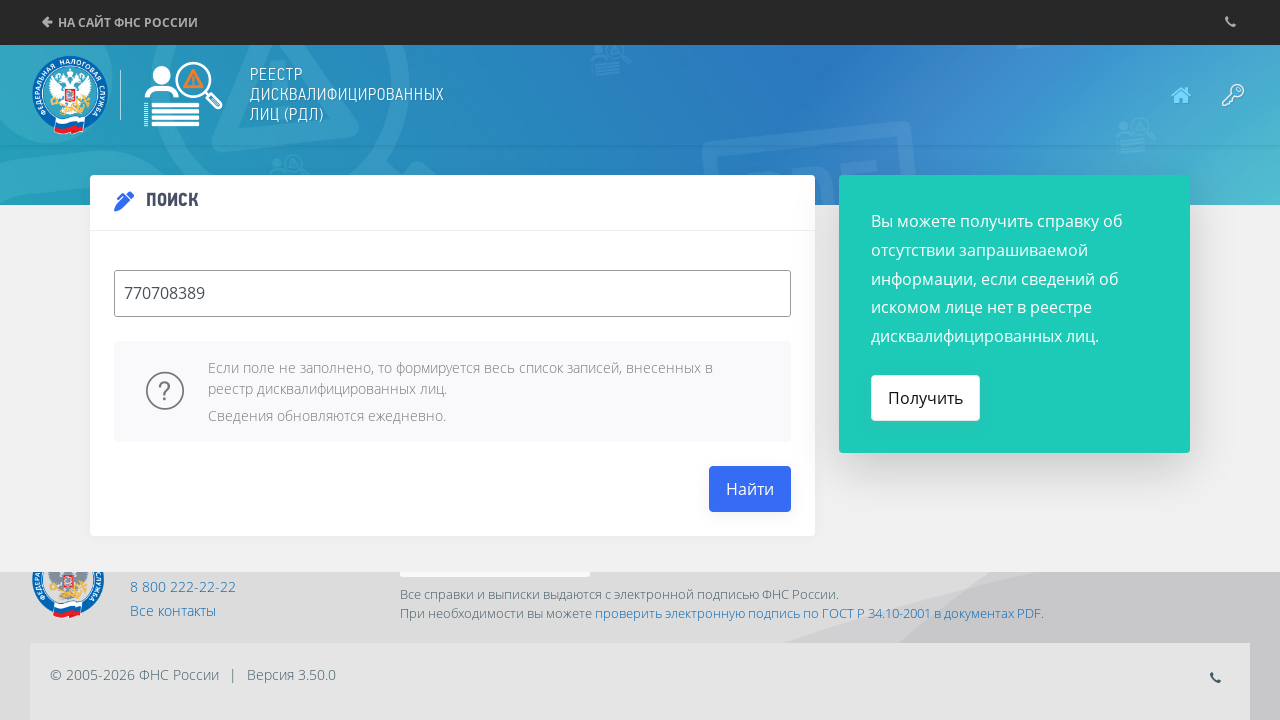

Typed character '3' in INN search field on #query
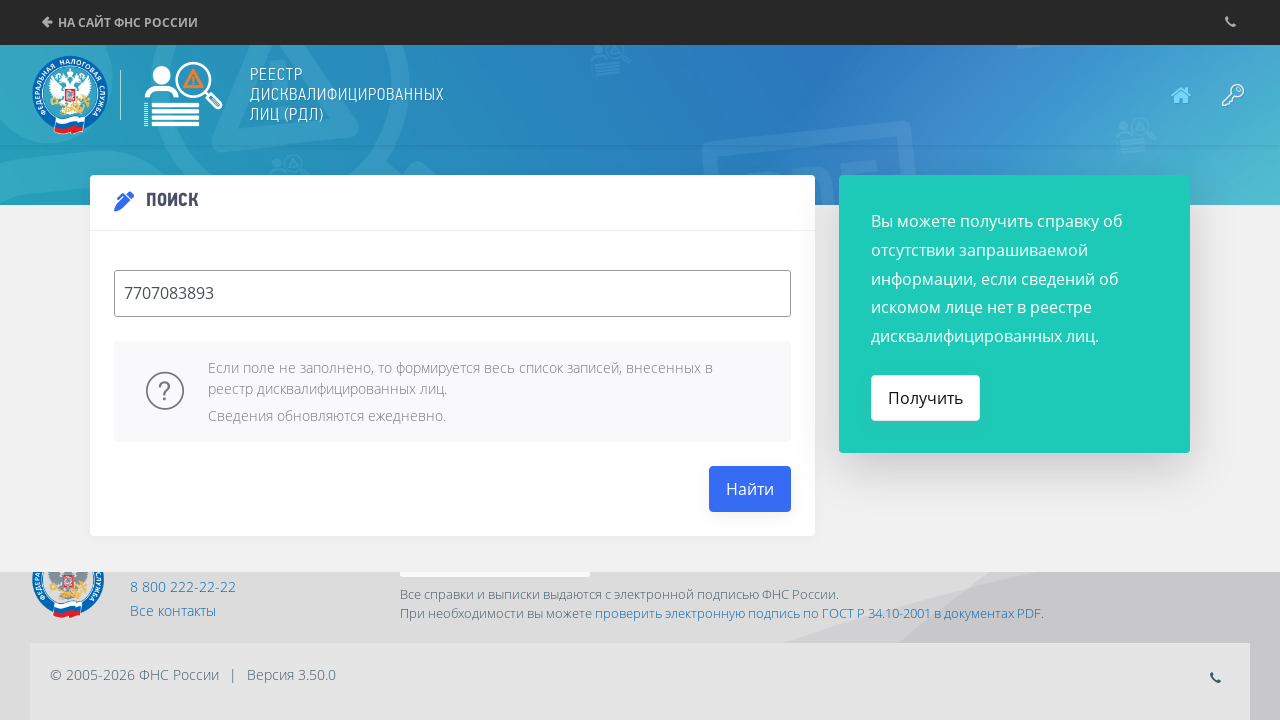

Clicked search button to find disqualified person by INN at (750, 489) on #btnSearch
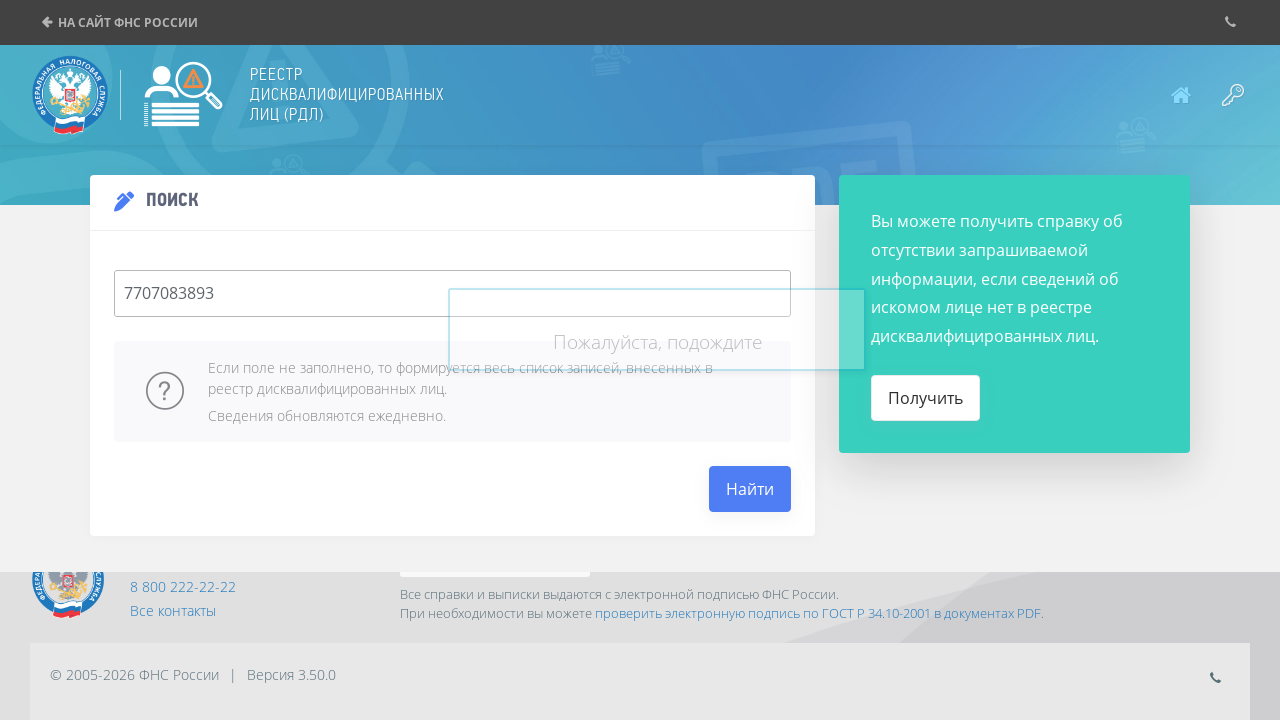

Search results panel loaded successfully
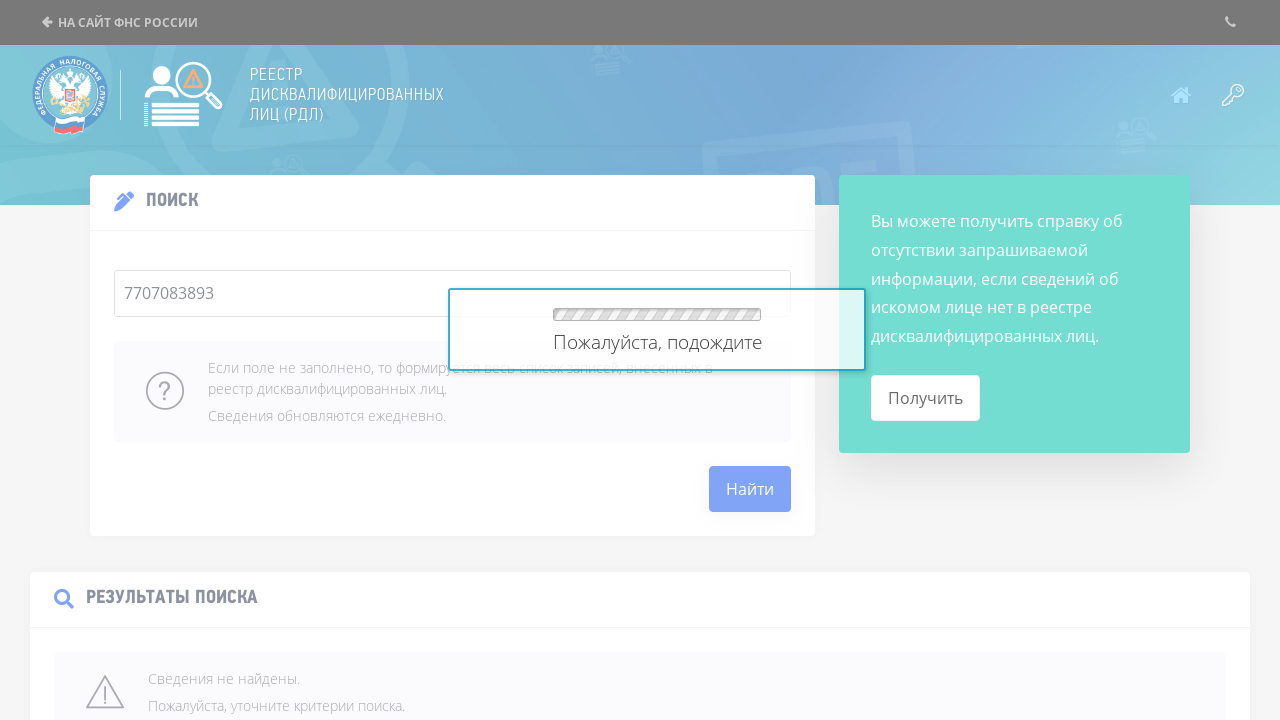

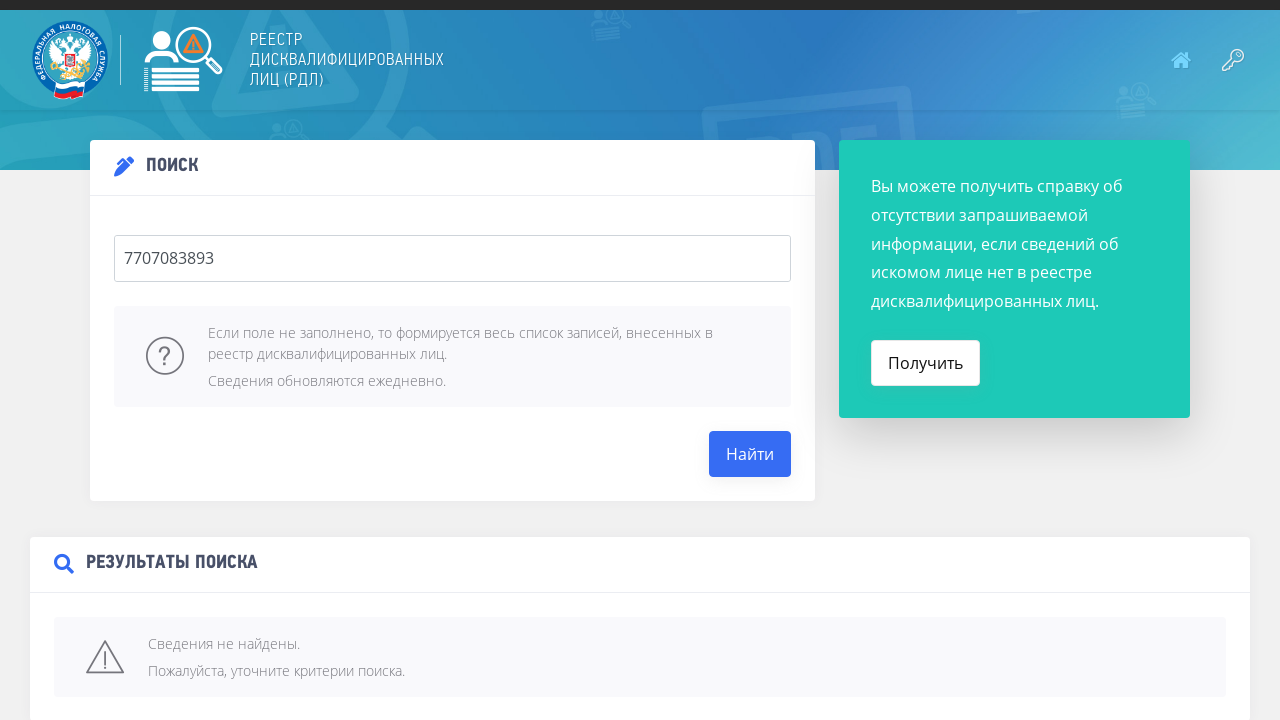